Tests auto-suggestive dropdown functionality by typing a partial search term and selecting a matching option from the suggestions

Starting URL: https://rahulshettyacademy.com/dropdownsPractise/

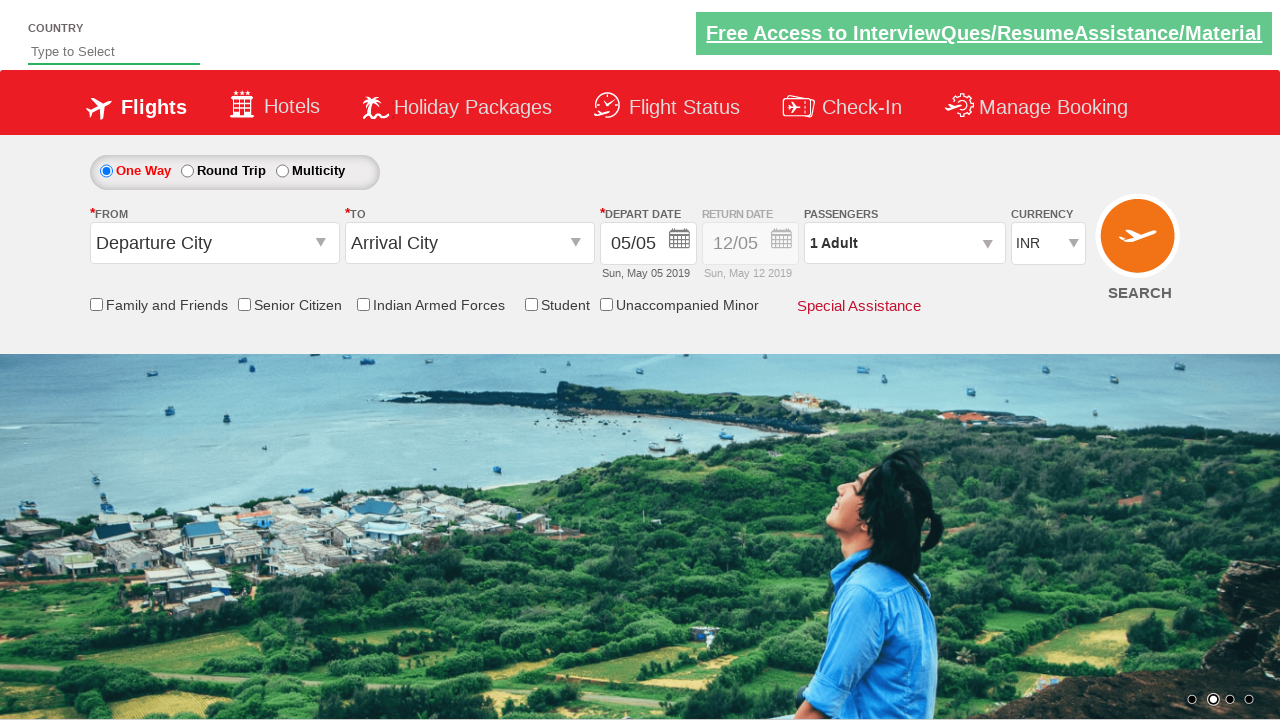

Typed 'ind' into auto-suggest field on #autosuggest
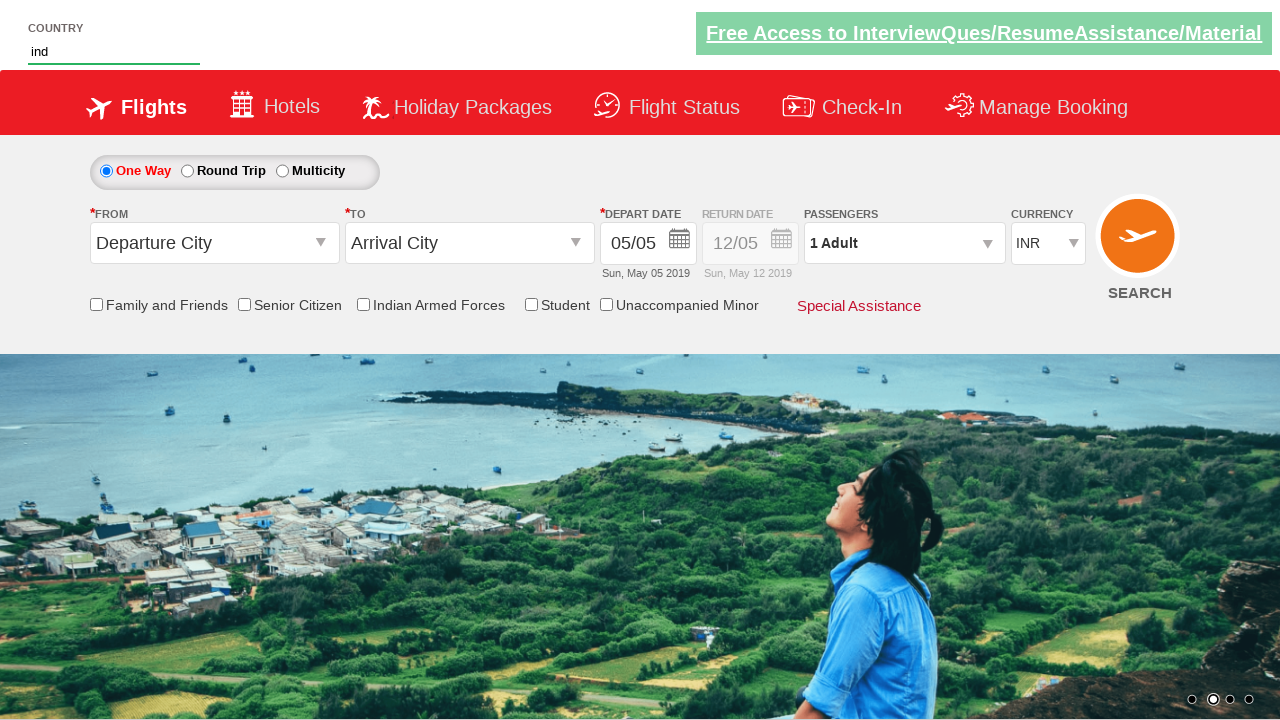

Auto-suggestive dropdown options appeared
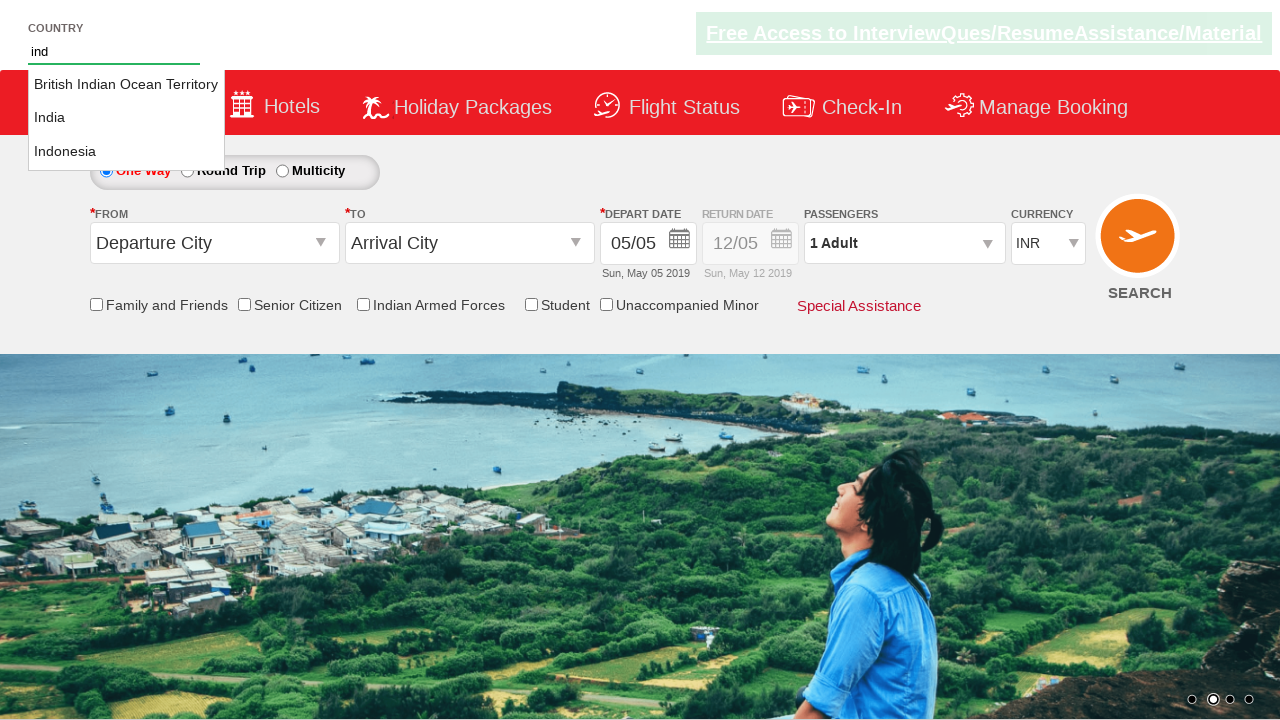

Selected 'India' from the dropdown suggestions at (126, 118) on li.ui-menu-item a:text-is('India')
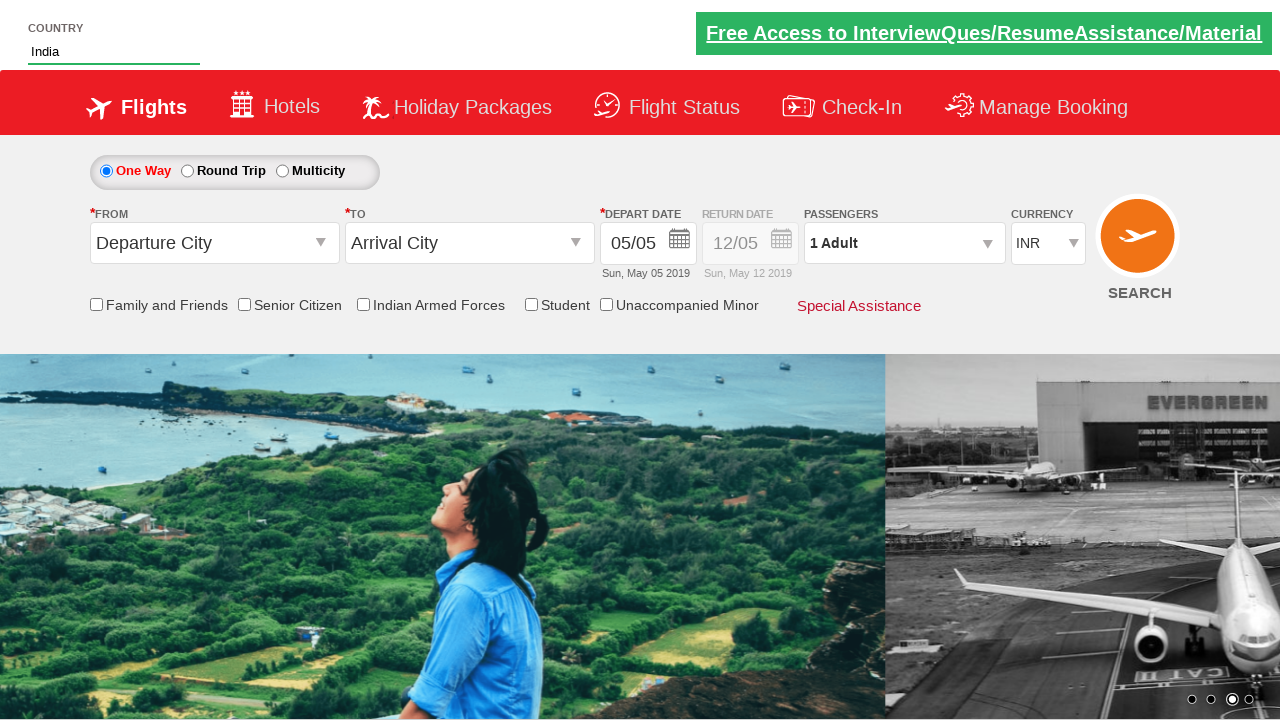

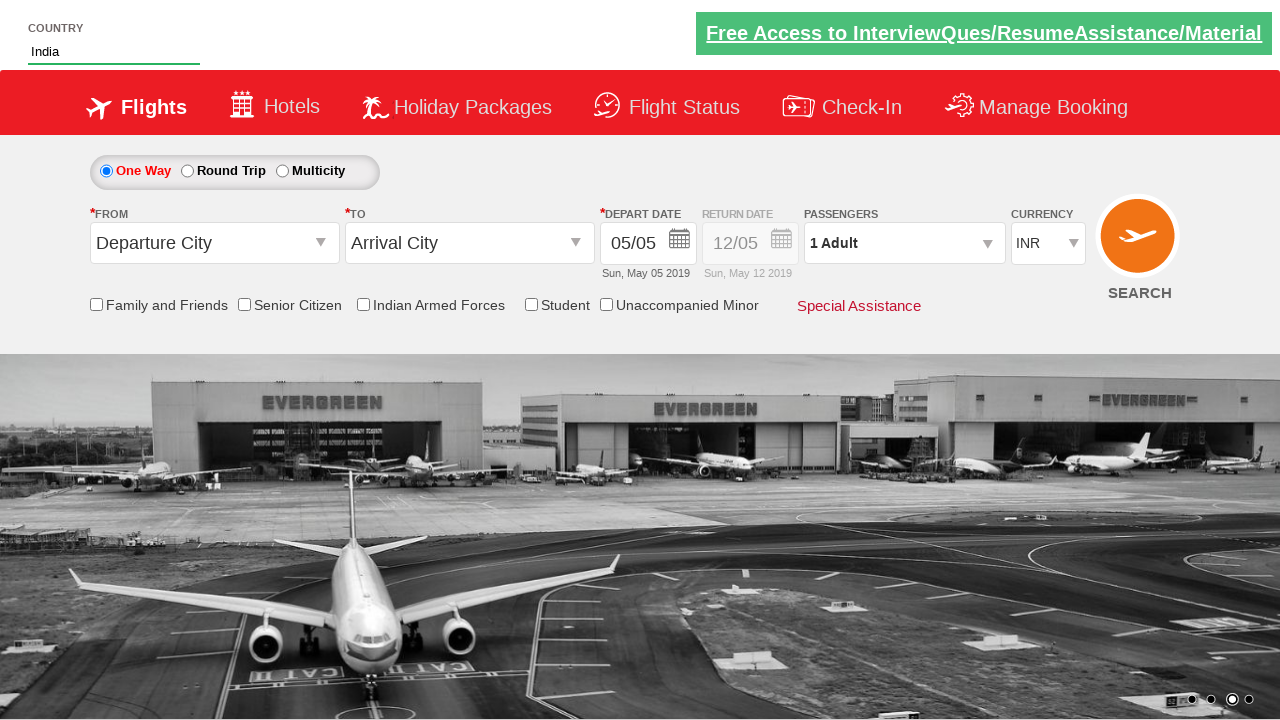